Navigates to Rediff homepage

Starting URL: https://rediff.com

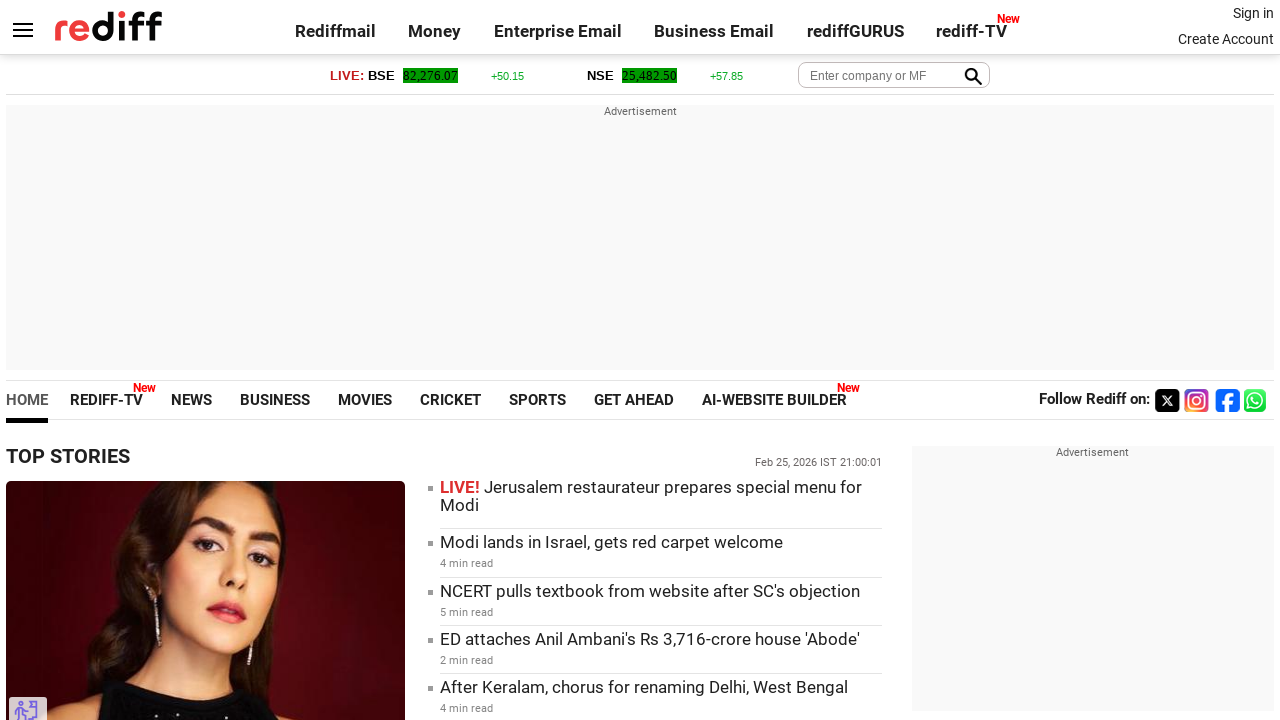

Navigated to Rediff homepage at https://rediff.com
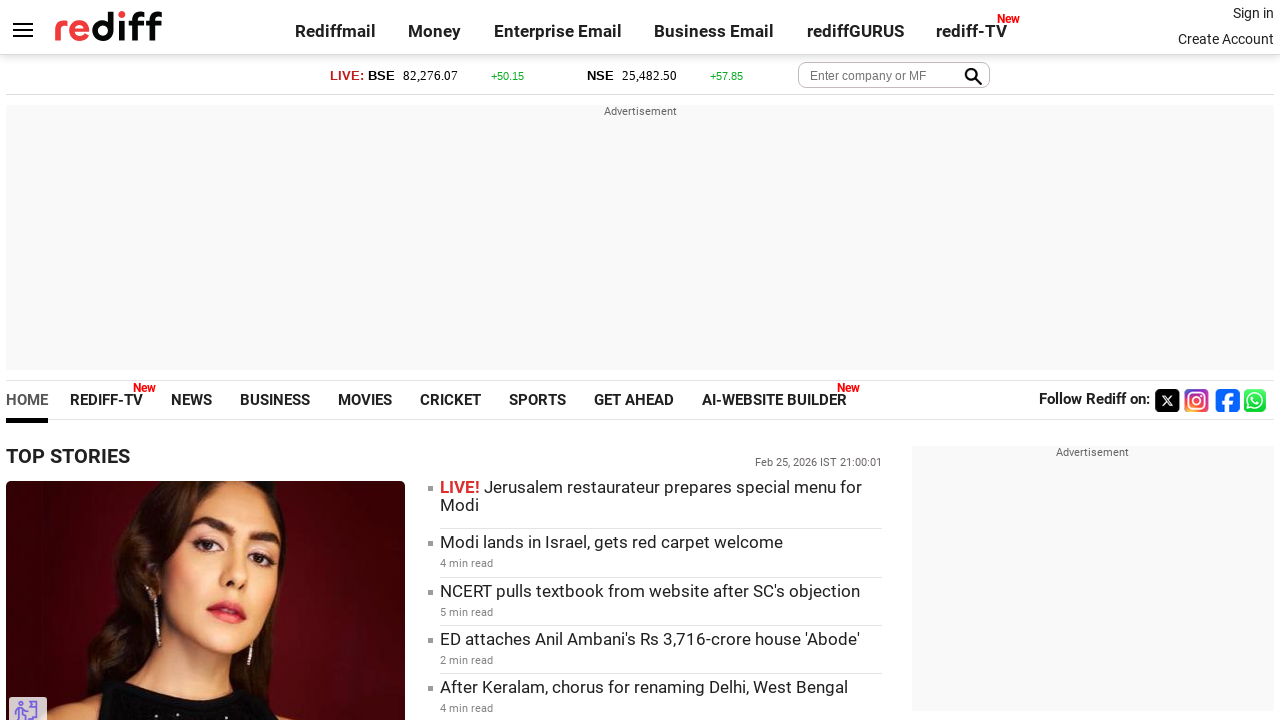

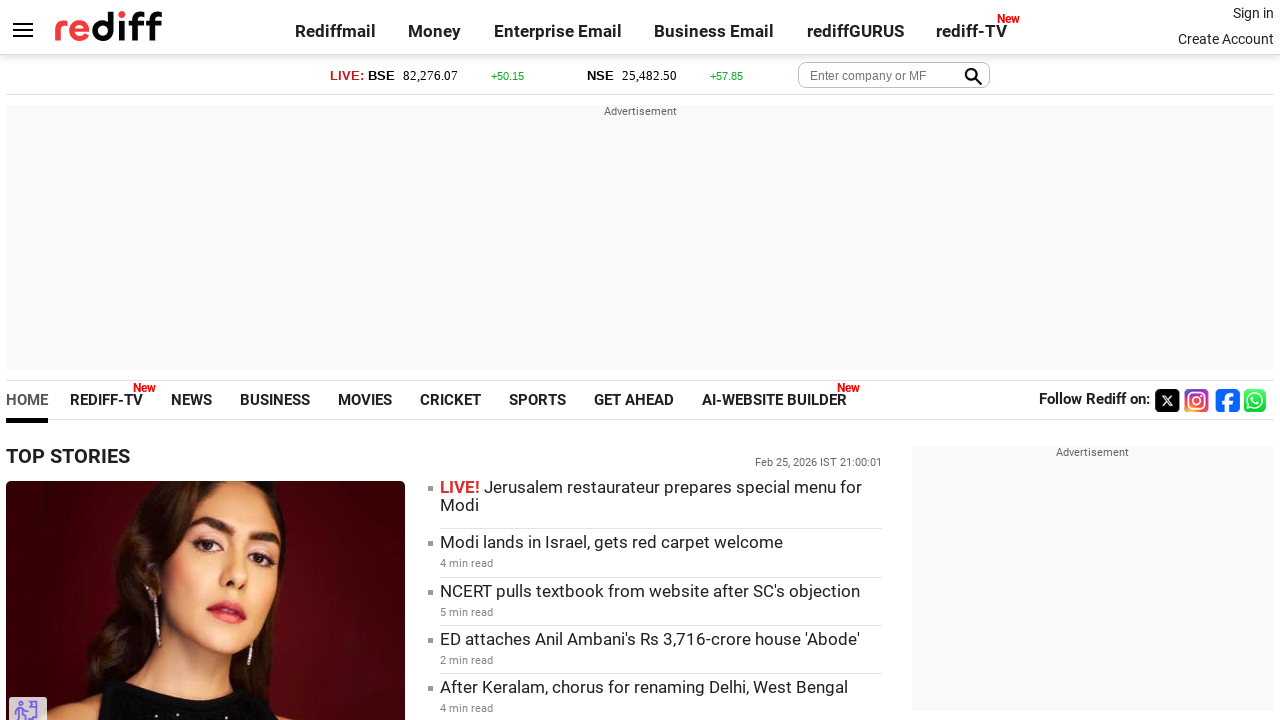